Tests browser navigation functionality by navigating between 163.com and sina.com.cn websites

Starting URL: http://www.163.com/

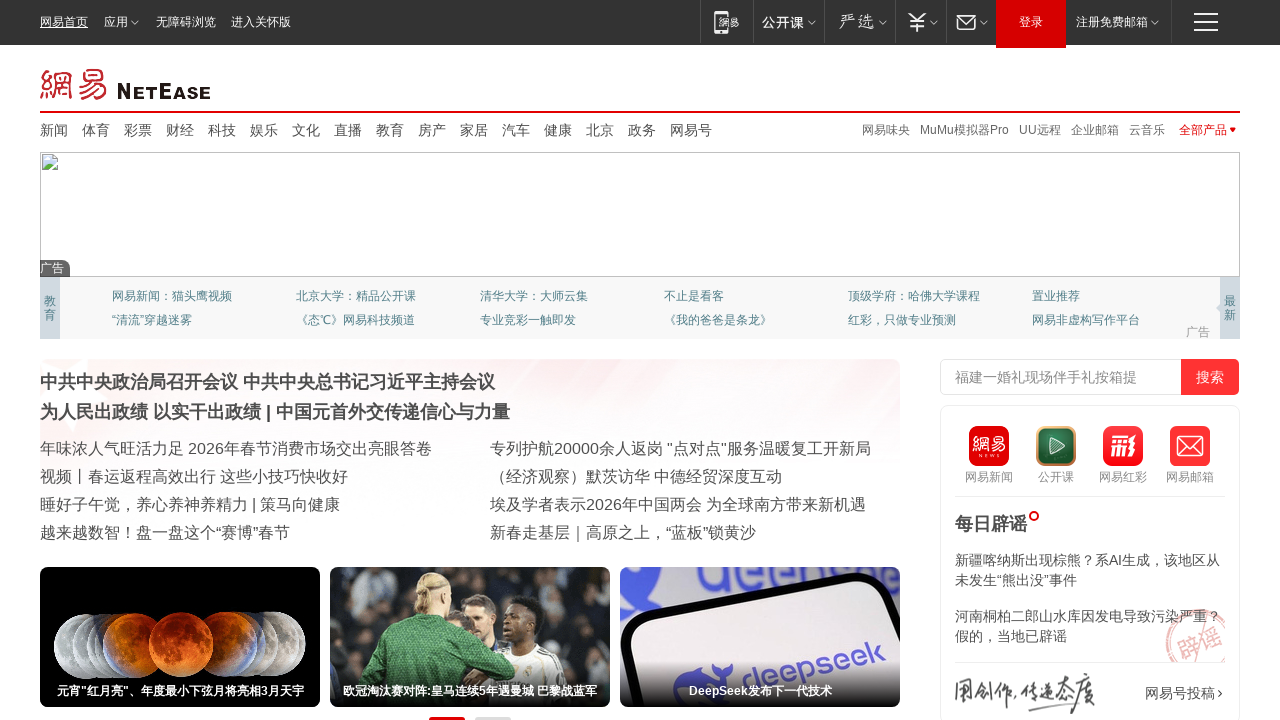

Navigated to sina.com.cn
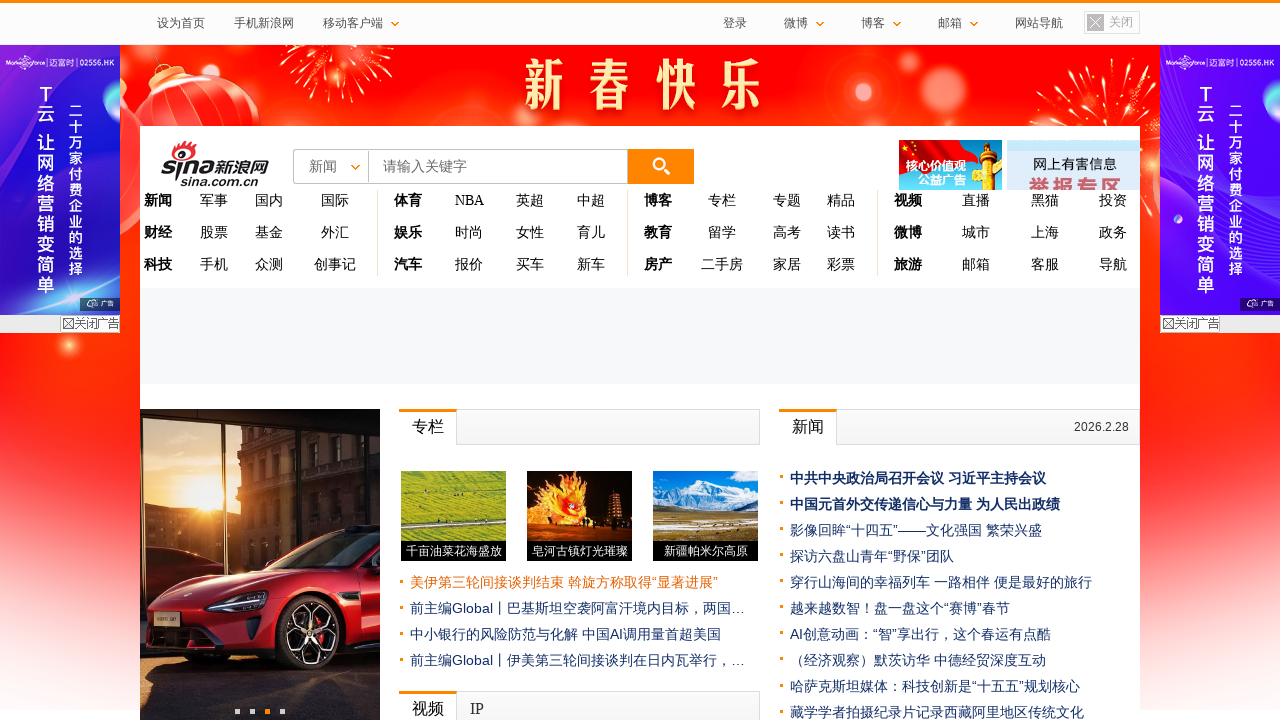

Navigated back to 163.com
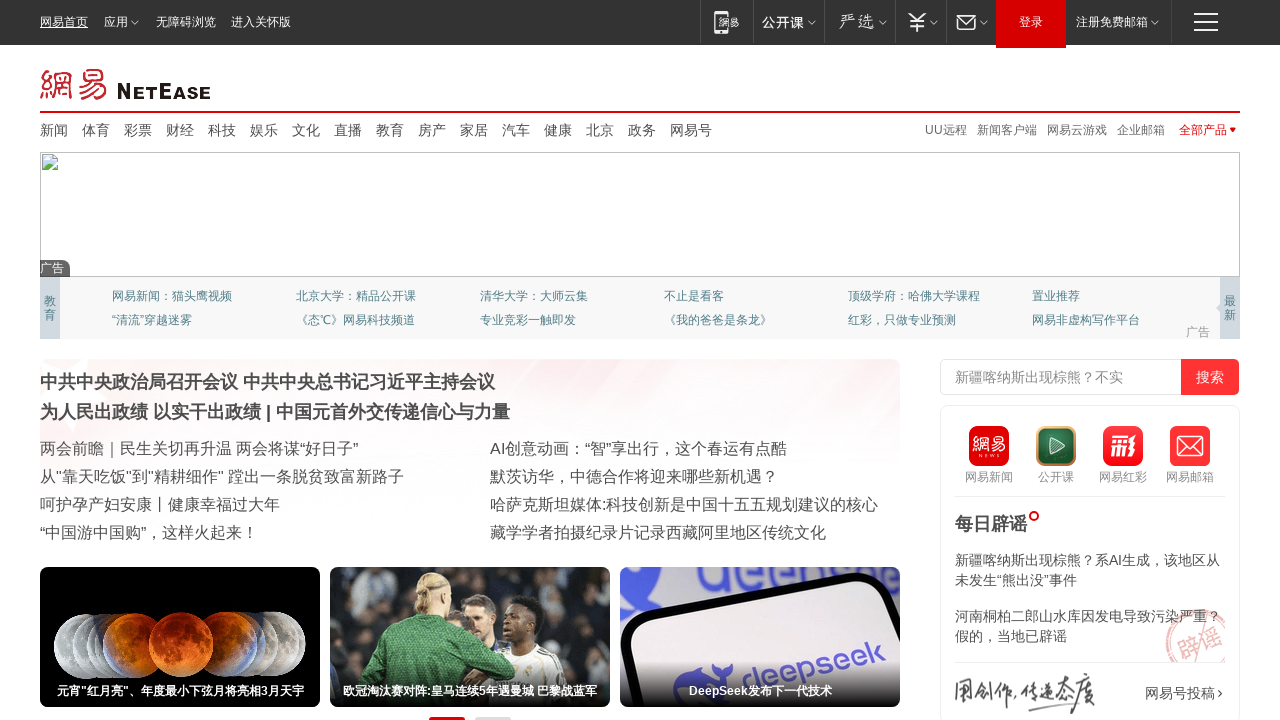

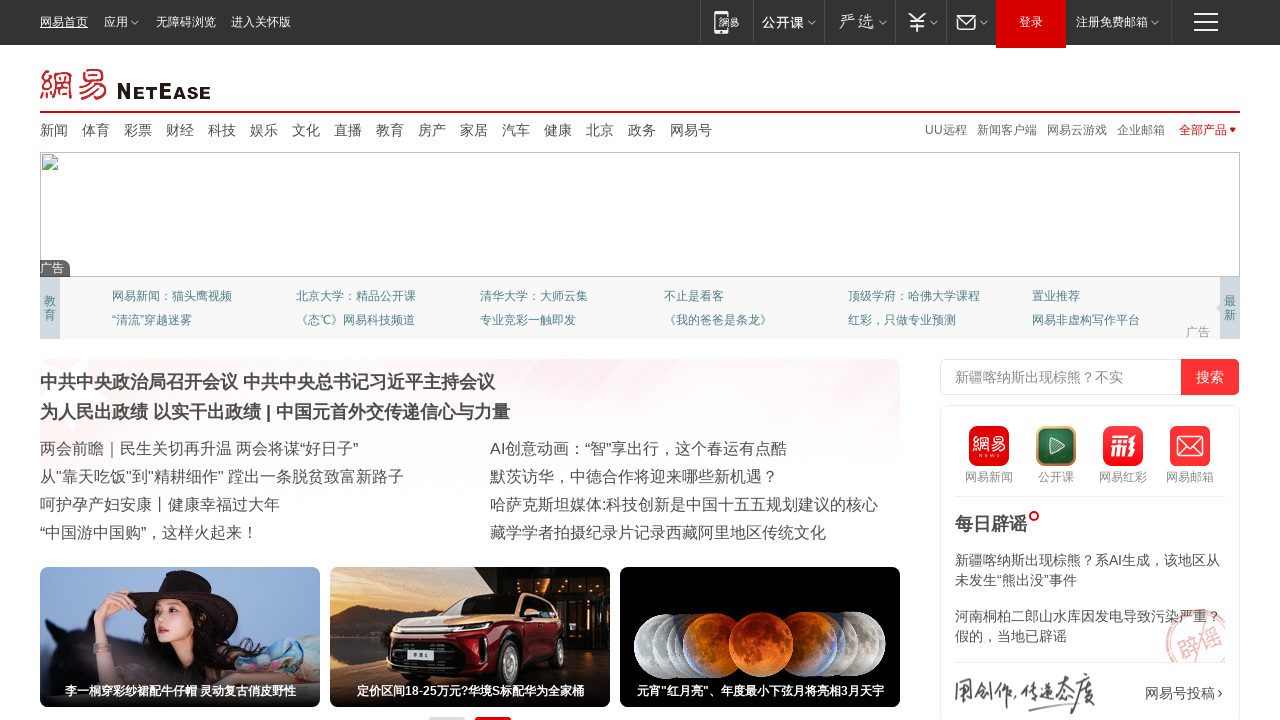